Navigates to a Getir restaurant page and waits for the page content to load

Starting URL: https://getir.com/yemek/restoran/konyali-cankaya-konak-izmir/

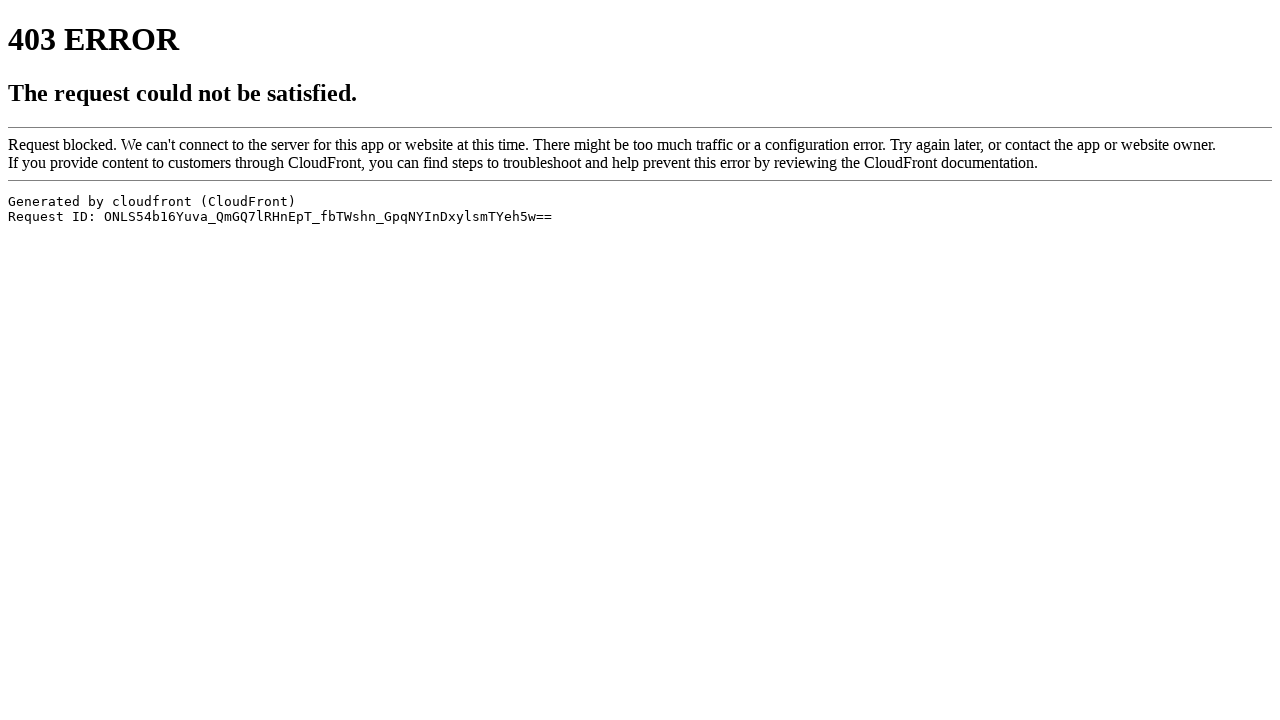

Navigated to Getir restaurant page for Konyalı Çankaya Konak in İzmir
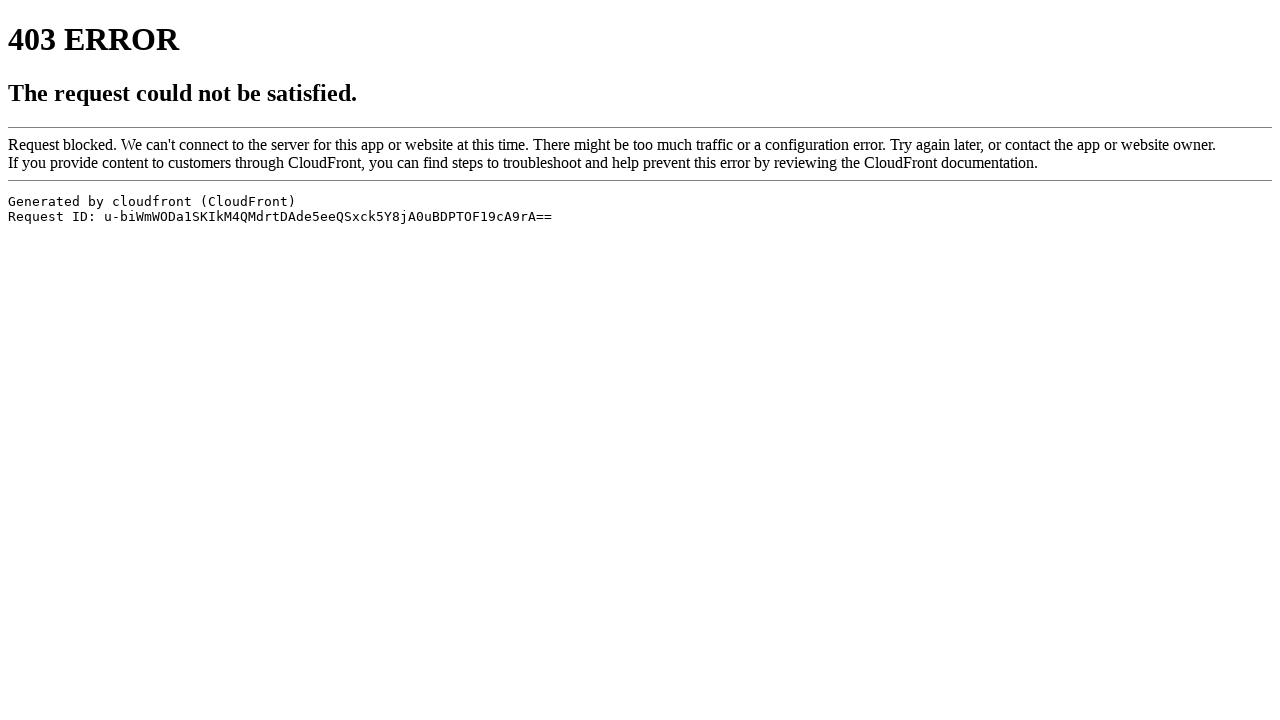

Waited for page content to load (networkidle state reached)
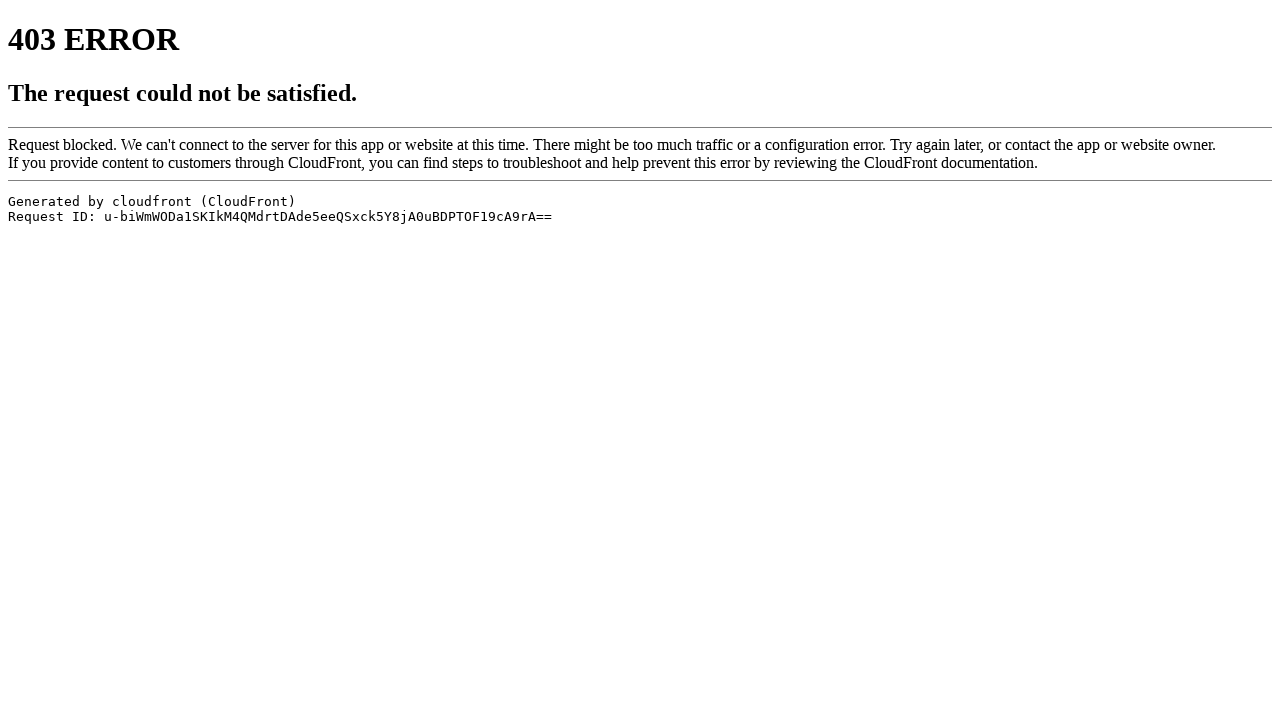

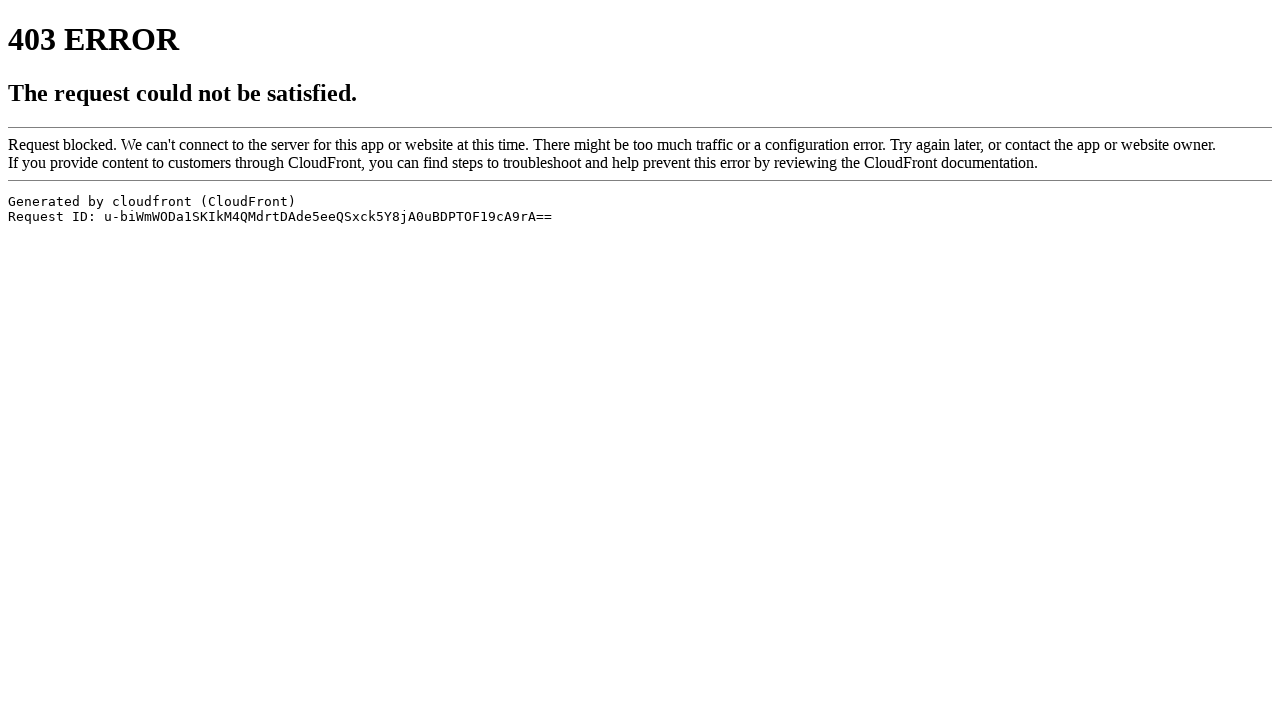